Navigates to the Cognizant homepage and clicks on the Careers link to verify navigation to the careers page. Handles different possible element locations for the careers link.

Starting URL: https://www.cognizant.com

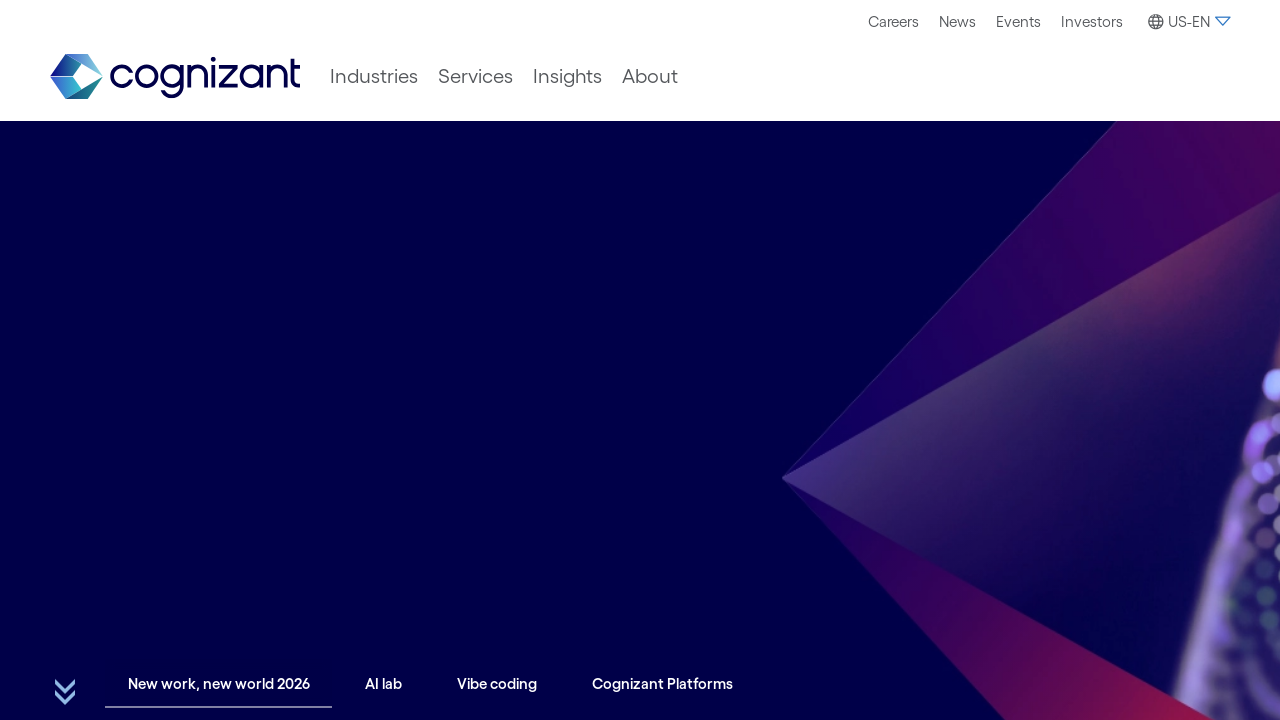

Waited for Cognizant homepage to load (domcontentloaded)
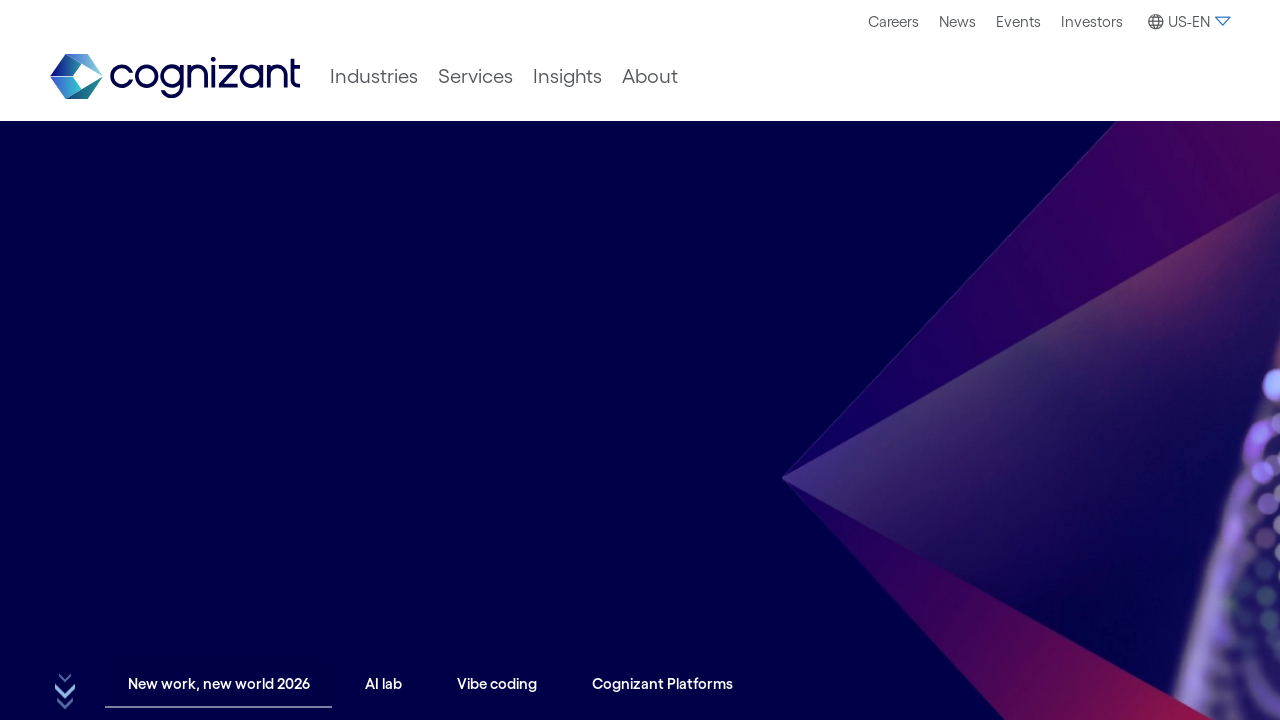

Clicked Careers link from navigation menu at (894, 22) on xpath=//a[contains(@href, 'careers') or contains(text(), 'Careers')] >> nth=0
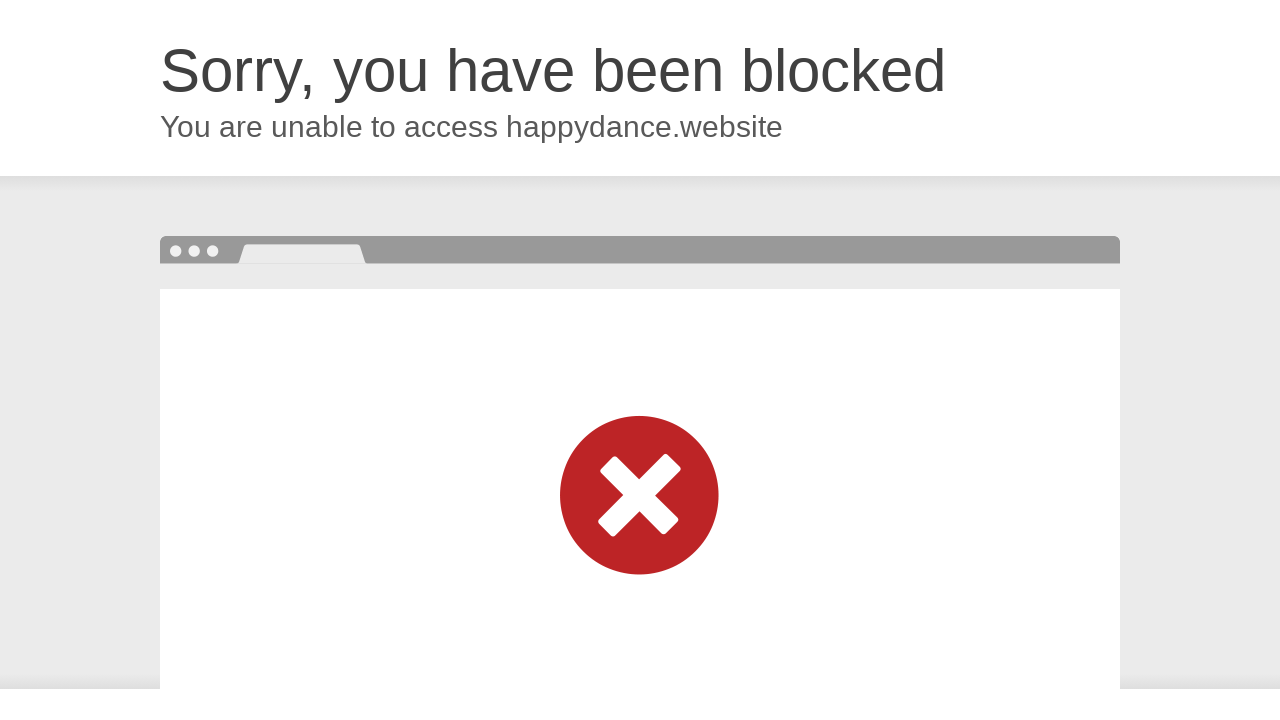

Careers page loaded successfully (domcontentloaded)
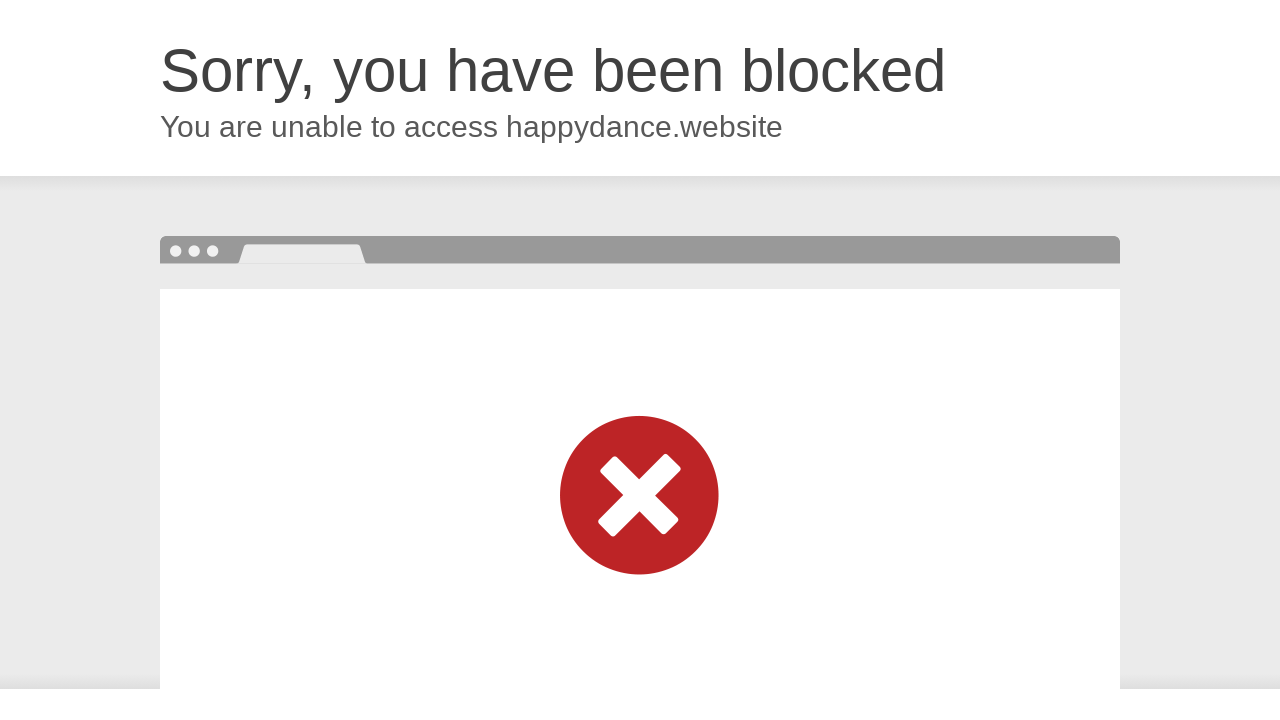

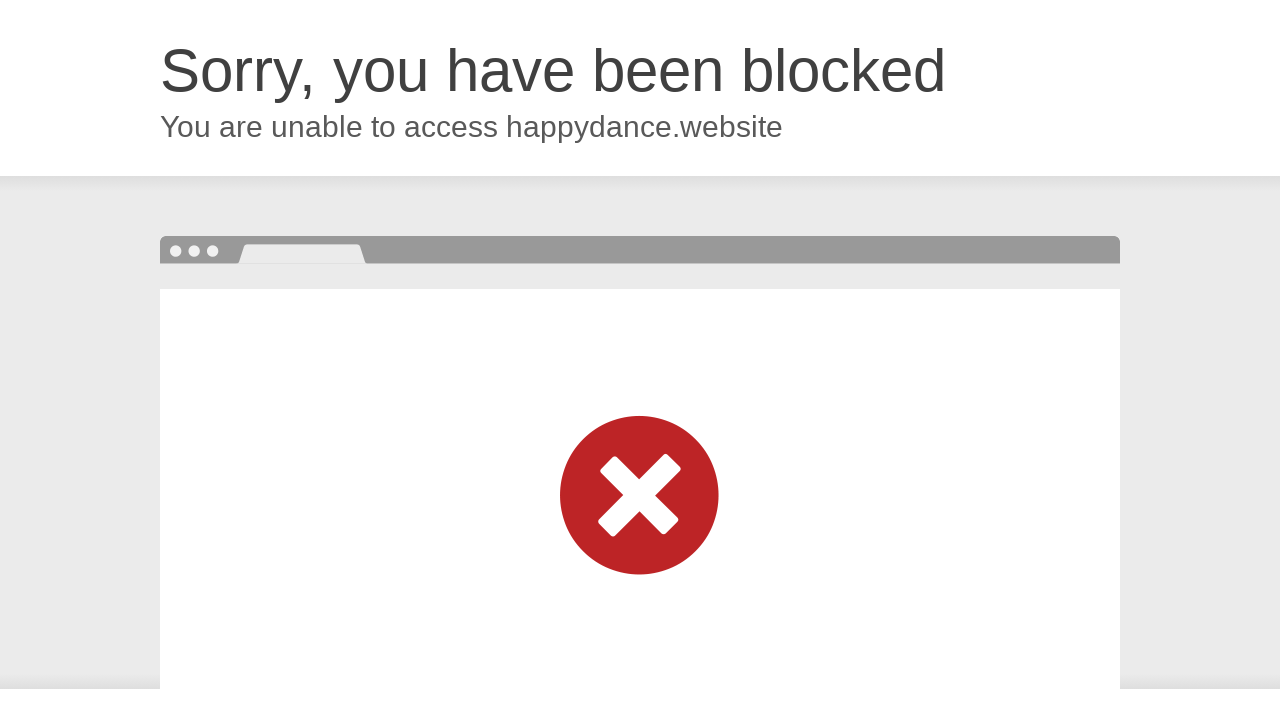